Tests filling out a multi-field form by entering first name, last name, city, and country information using different selector strategies (tag name, name attribute, class name, and ID).

Starting URL: http://suninjuly.github.io/find_xpath_form

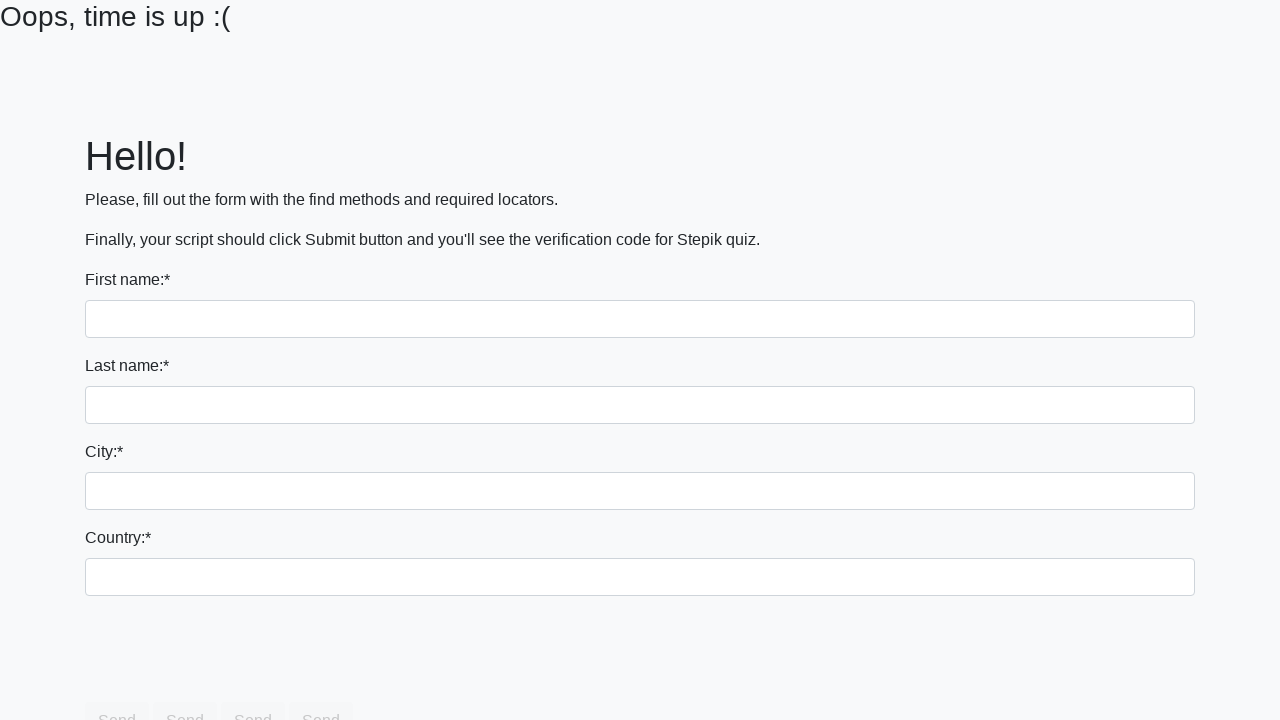

Filled first name field with 'Ivan' using tag selector on input
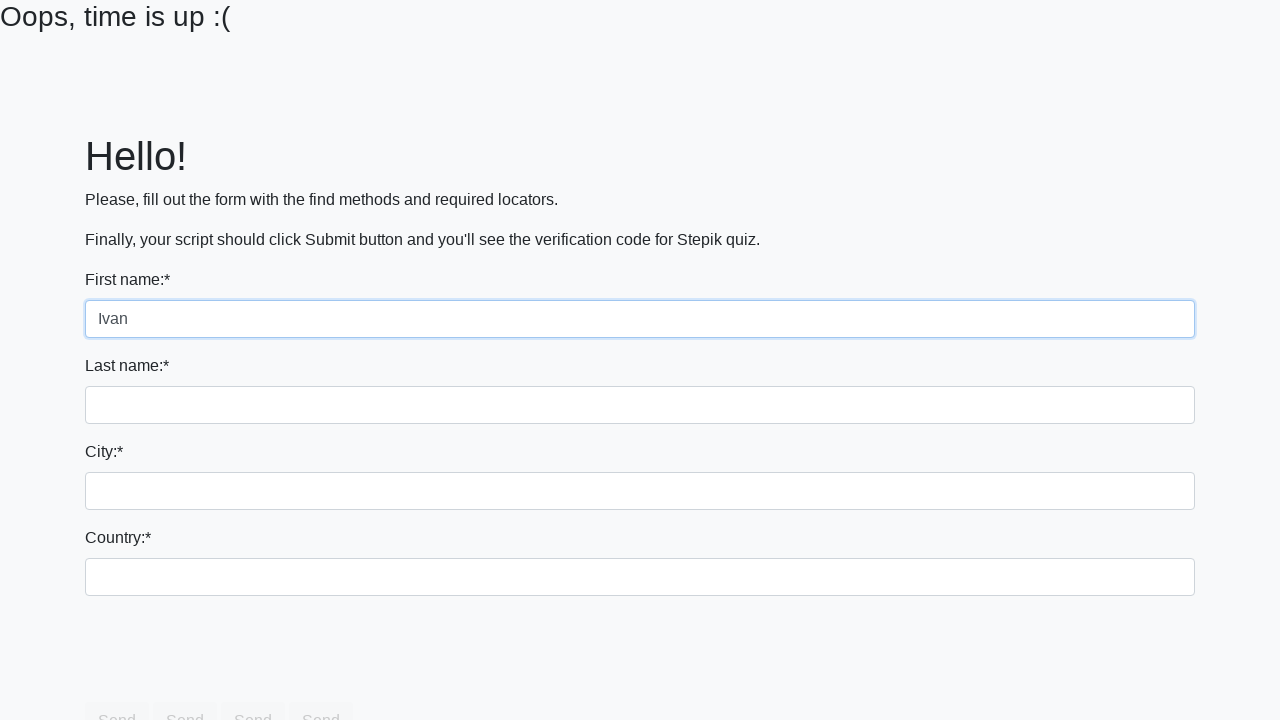

Filled last name field with 'Petrov' using name attribute selector on input[name='last_name']
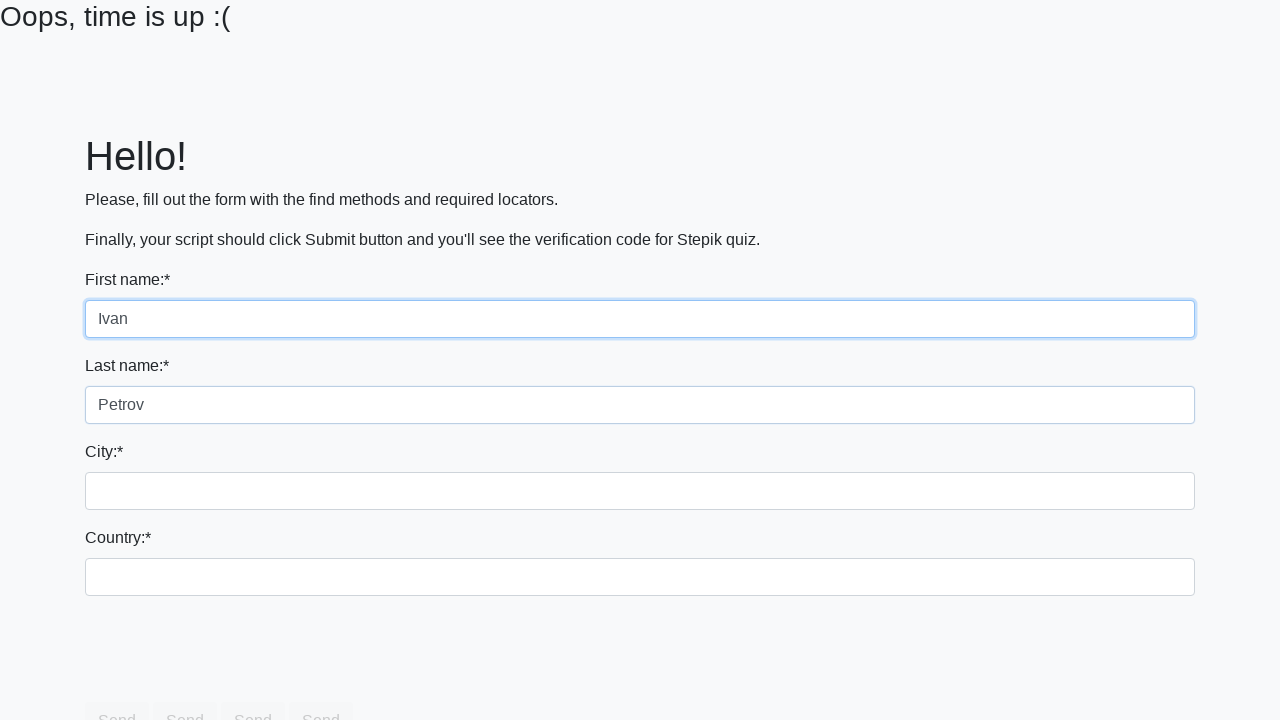

Filled city field with 'Smolensk' using class selector on .city
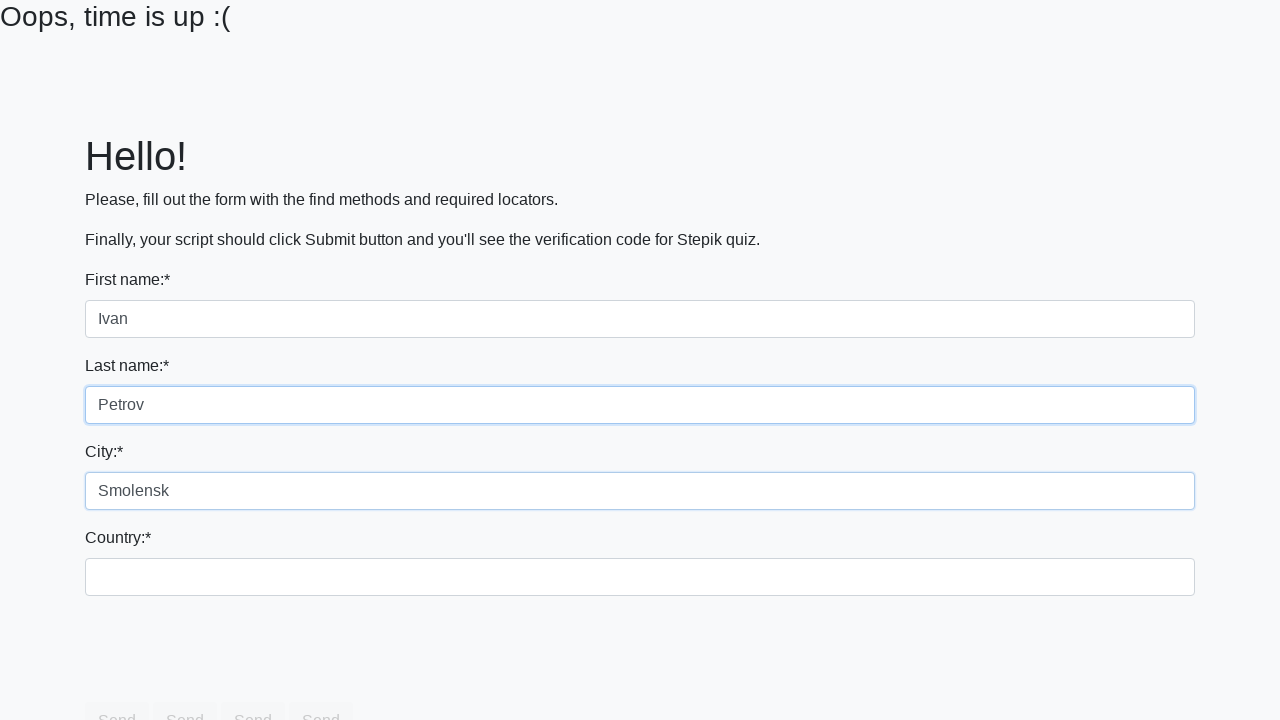

Filled country field with 'Russia' using ID selector on #country
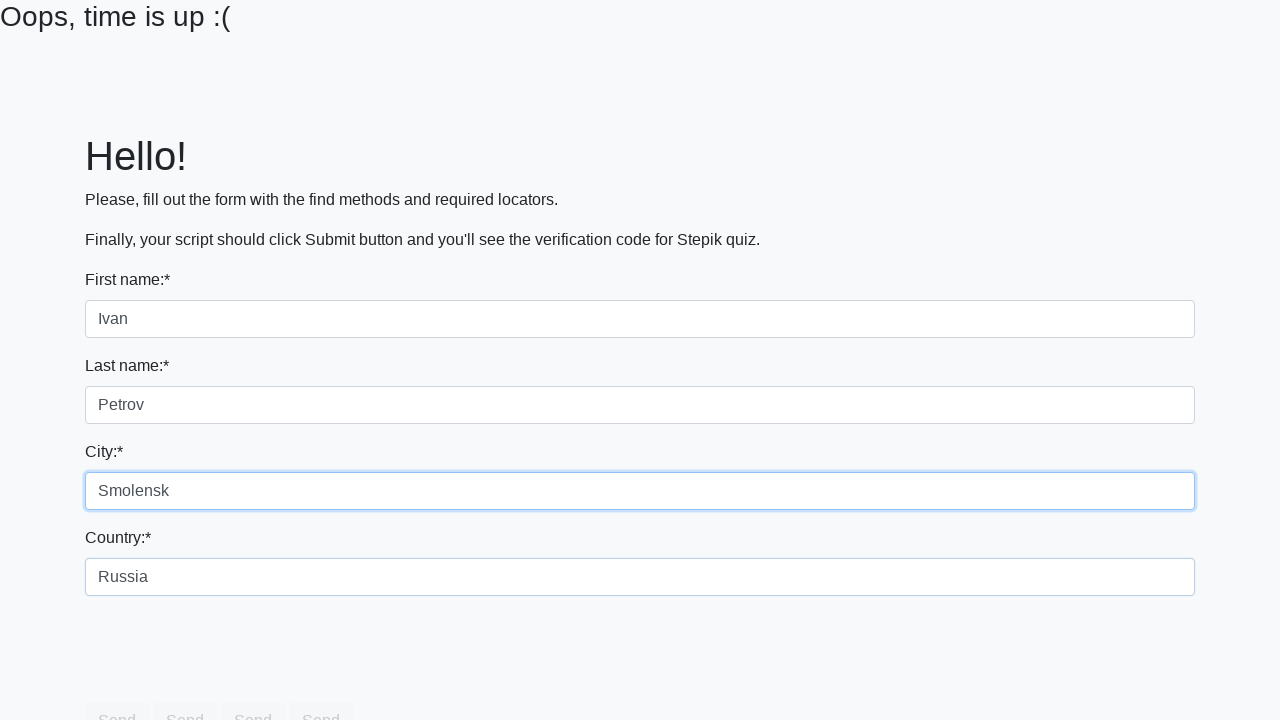

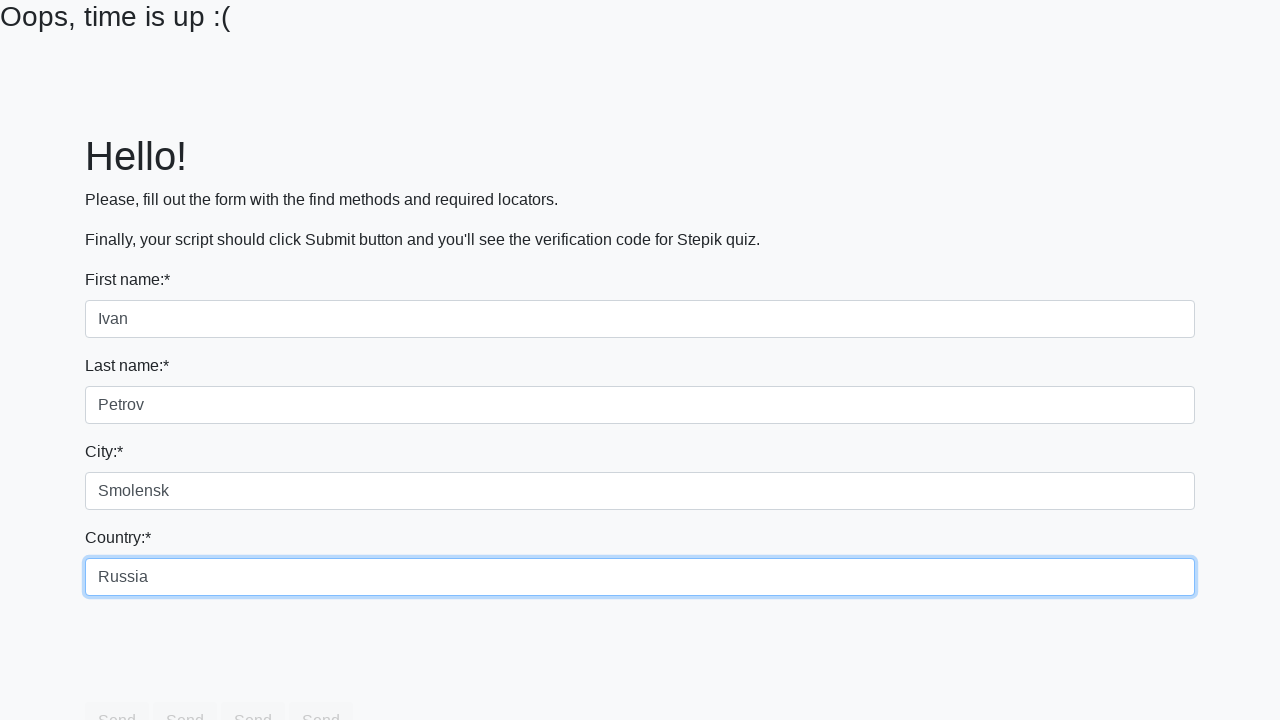